Navigates to MyScheme government website and retrieves the scheme count information displayed on the page

Starting URL: https://www.myscheme.gov.in/

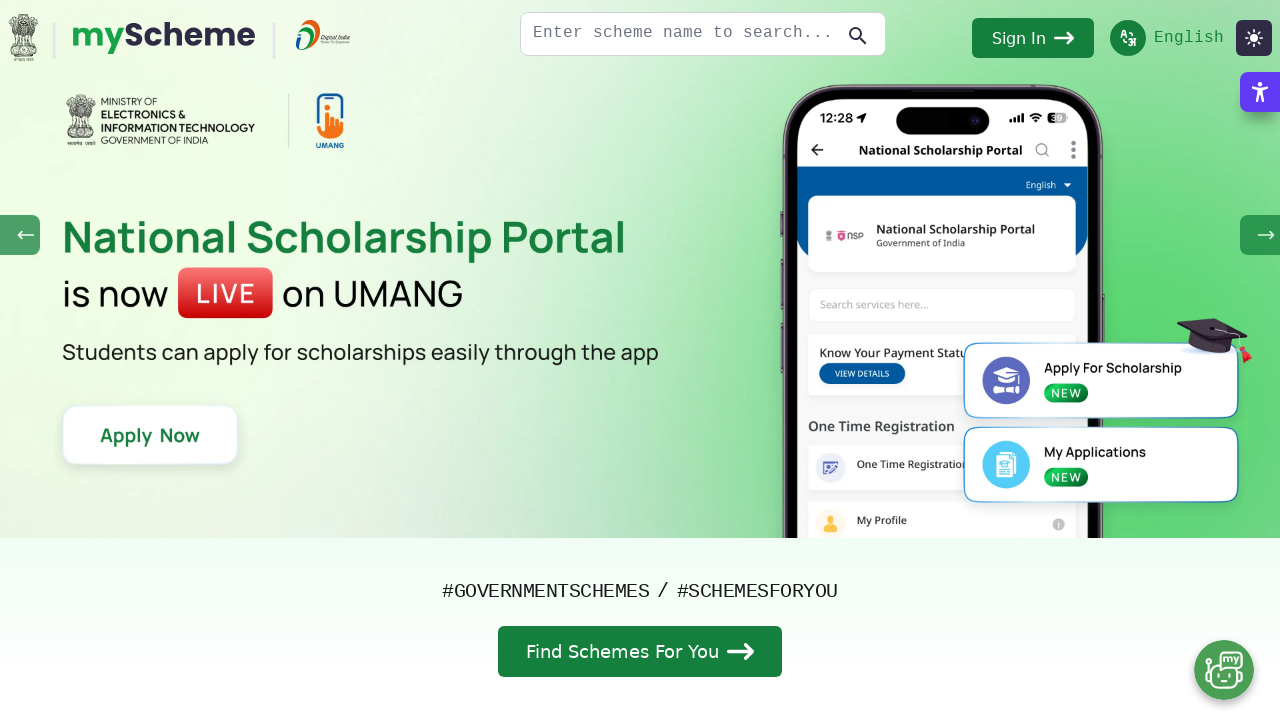

Waited for scheme count element to be visible
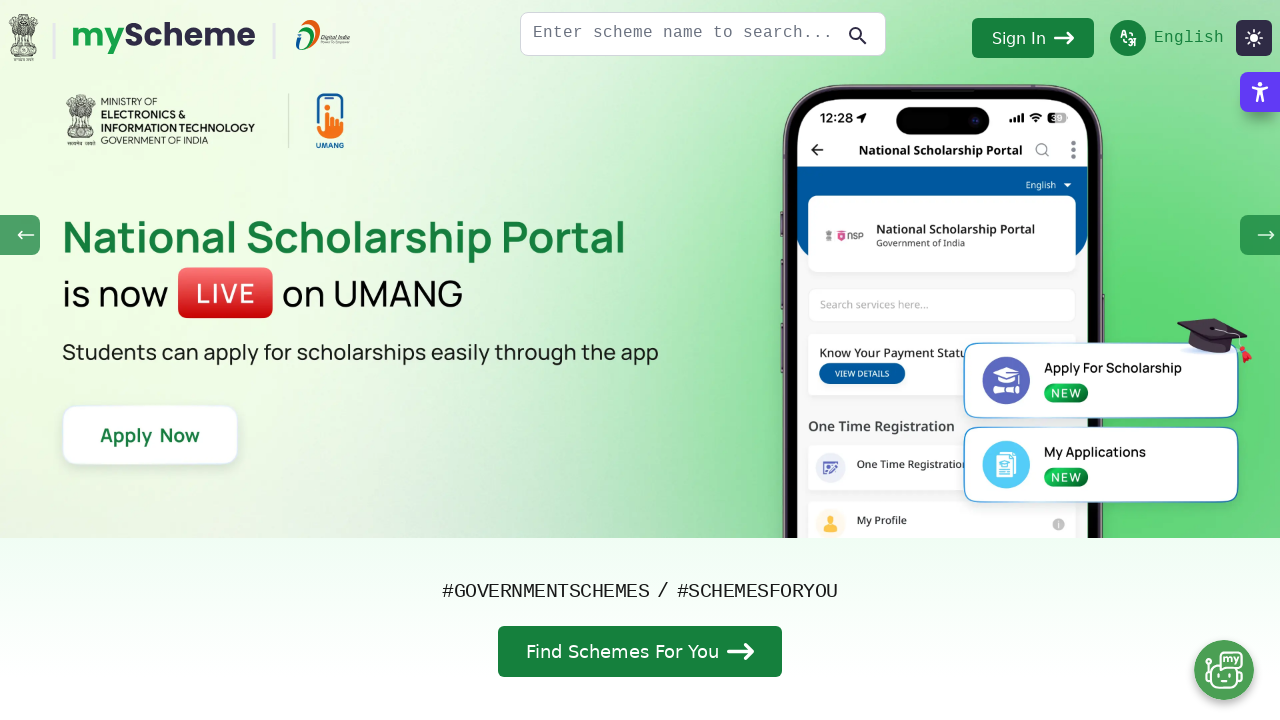

Located the scheme count element
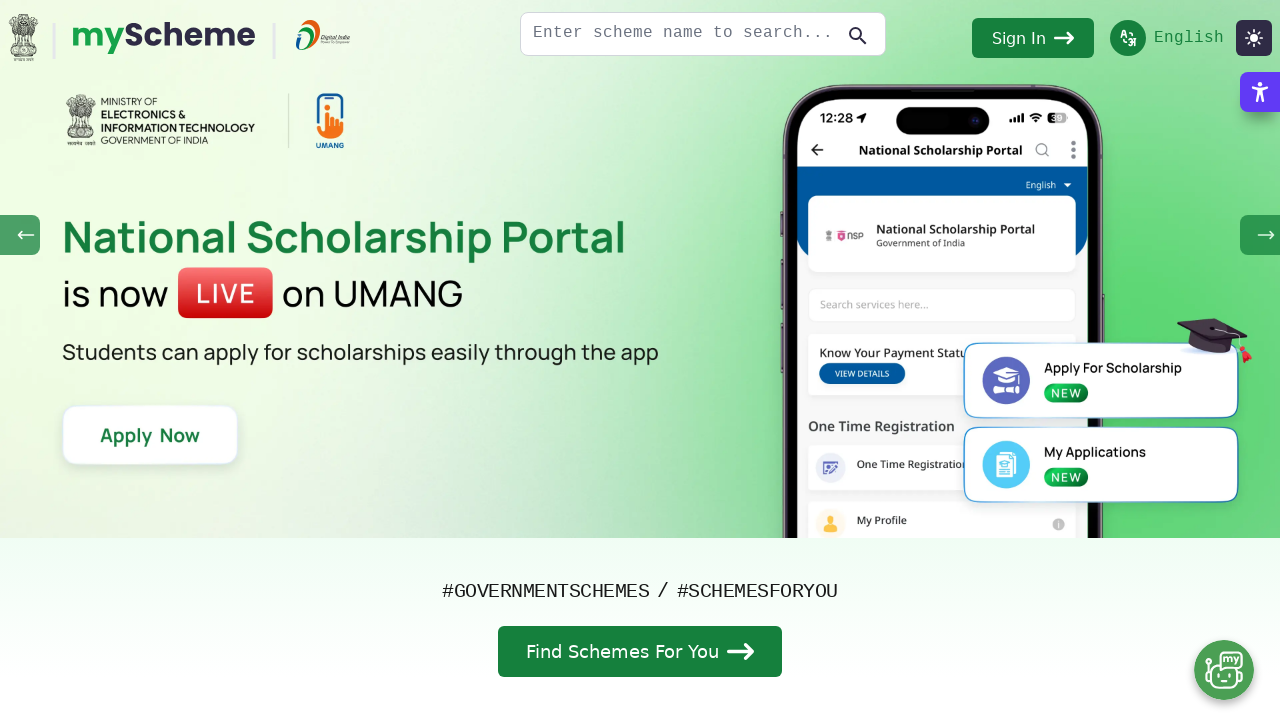

Verified scheme count element is present and ready
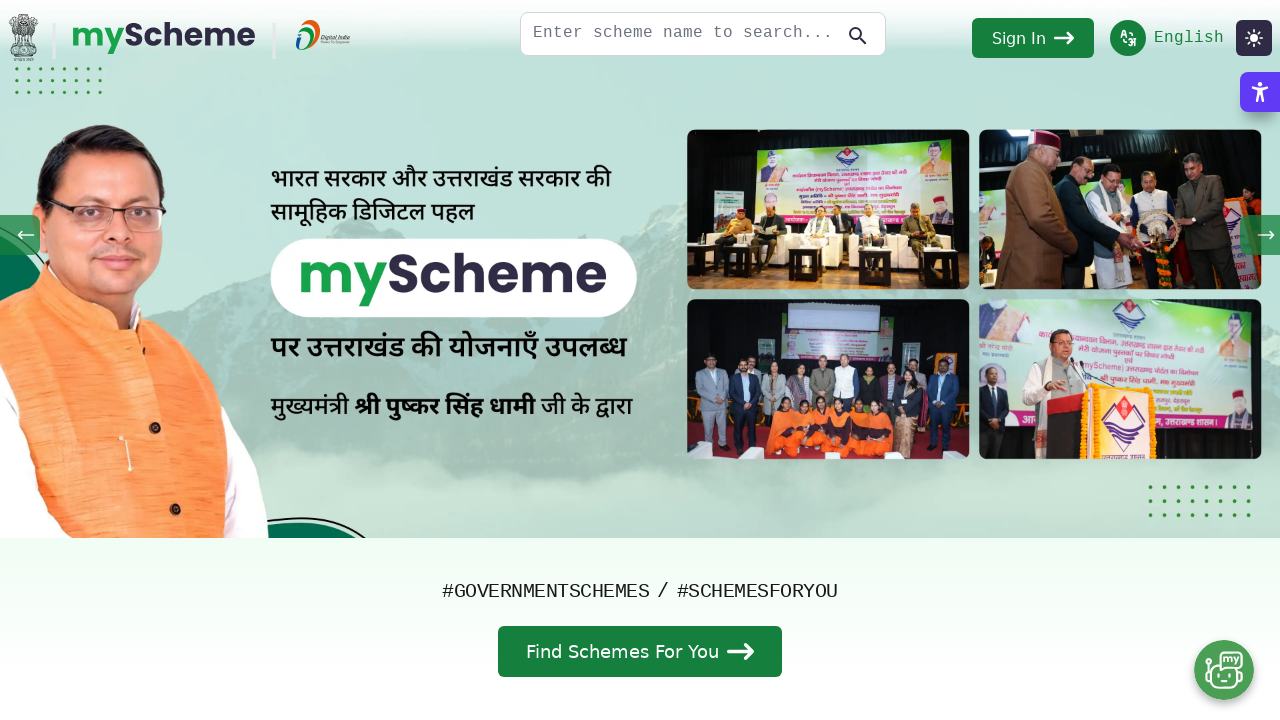

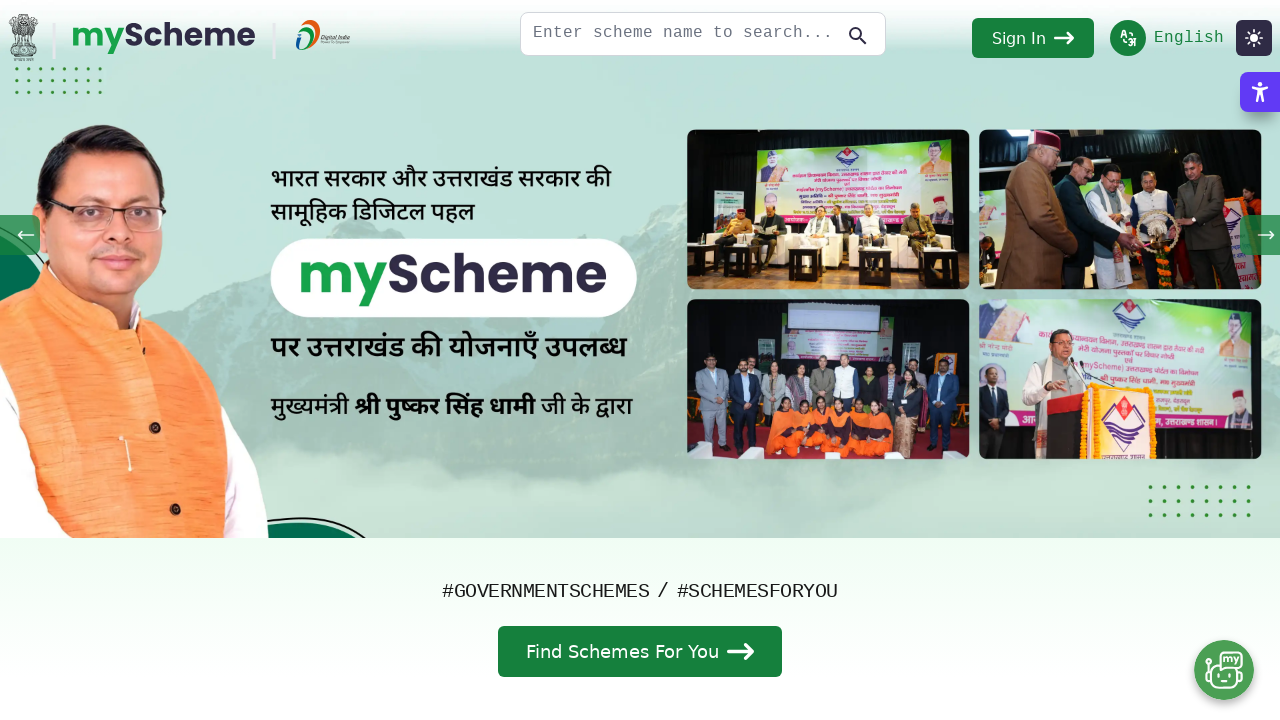